Navigates to GitHub homepage and sets viewport size. The original test had search functionality but it was commented out.

Starting URL: https://github.com/

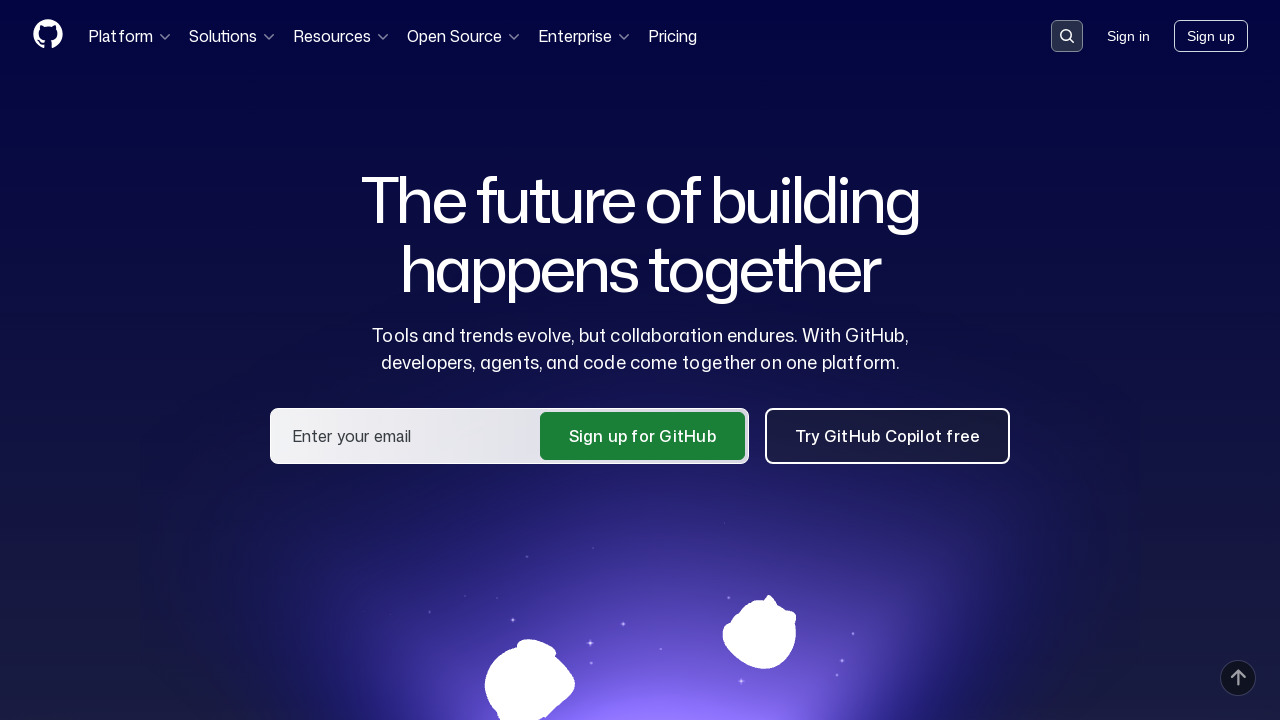

Set viewport size to 1280x800
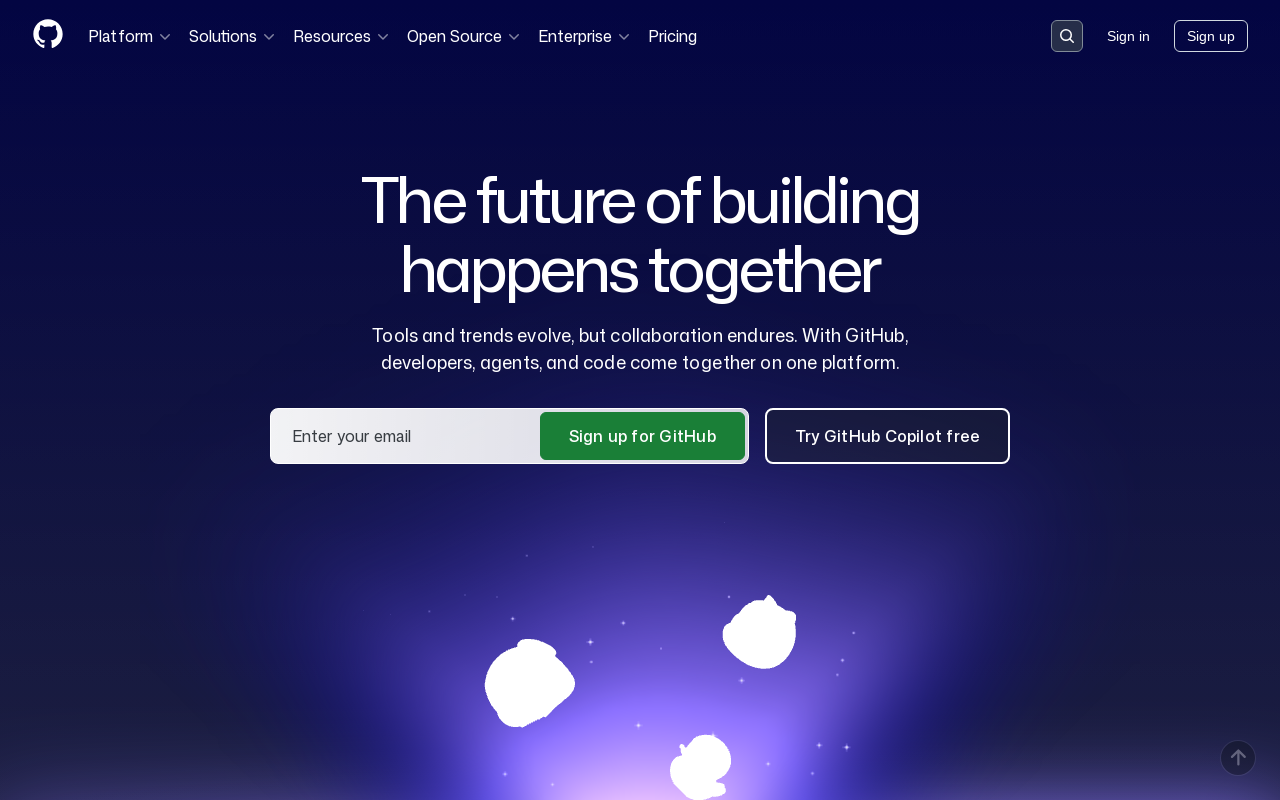

Waited for page to reach networkidle state
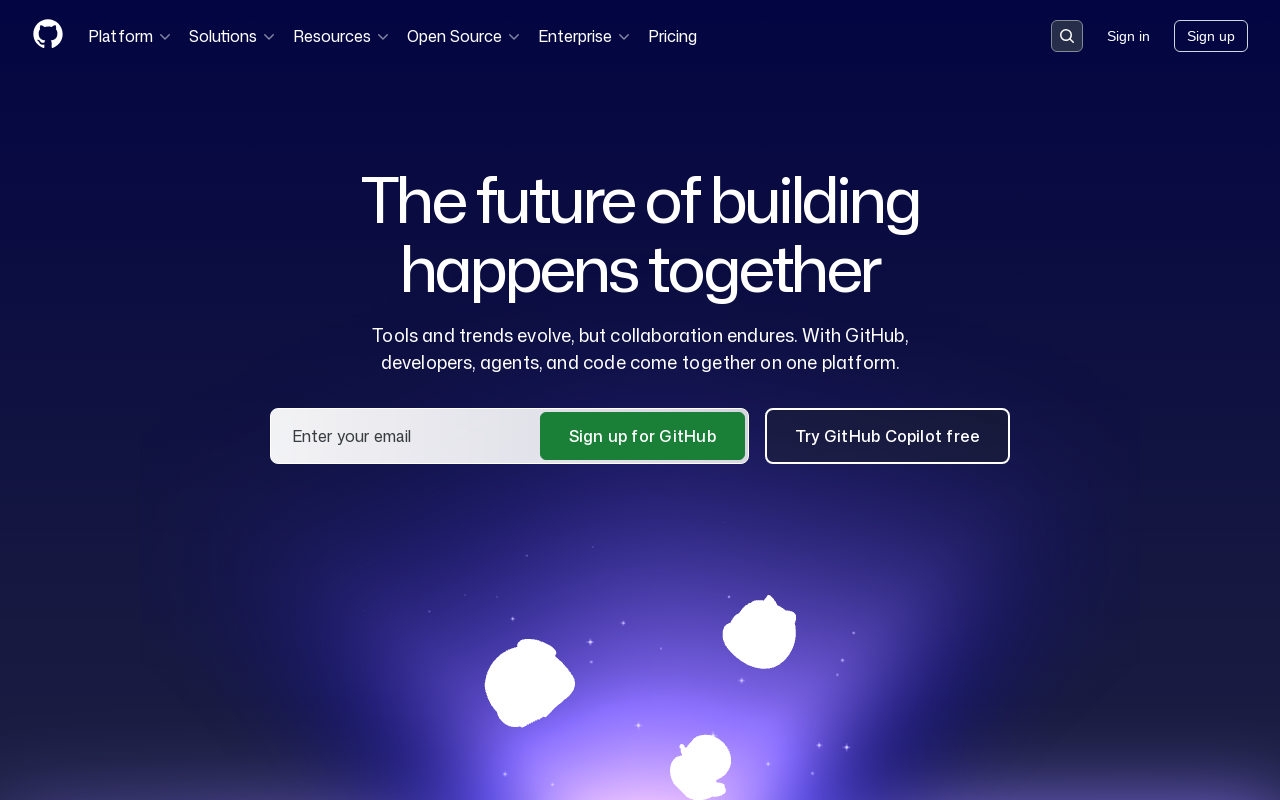

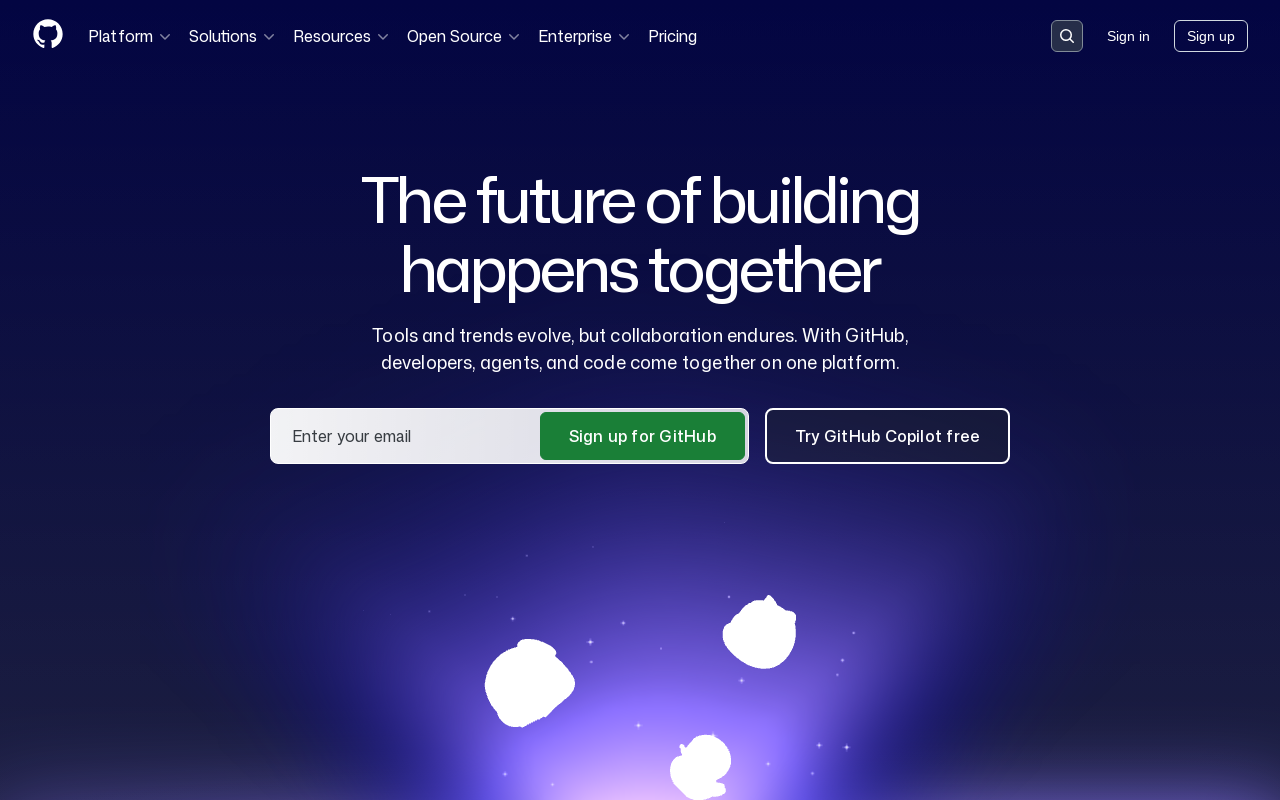